Tests the jQuery UI datepicker widget by entering a date, clearing it, and entering a new date to verify date input functionality

Starting URL: https://jqueryui.com/datepicker/

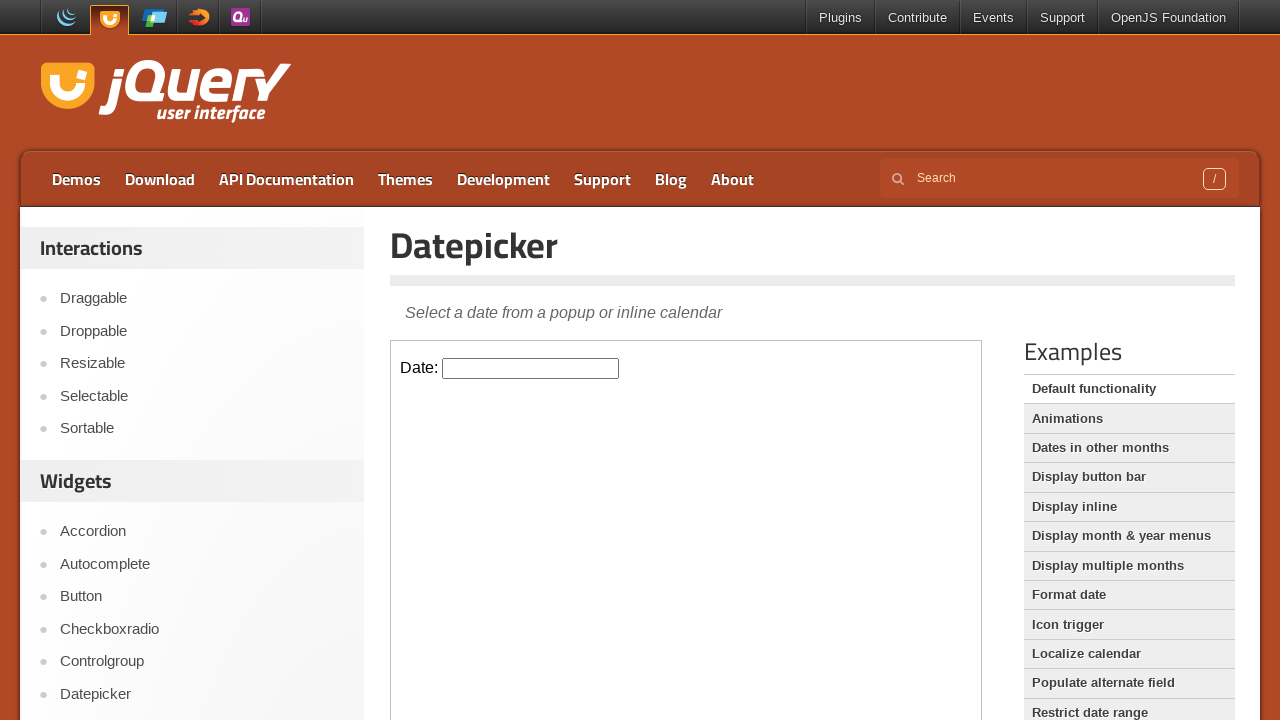

Located the iframe containing the datepicker widget
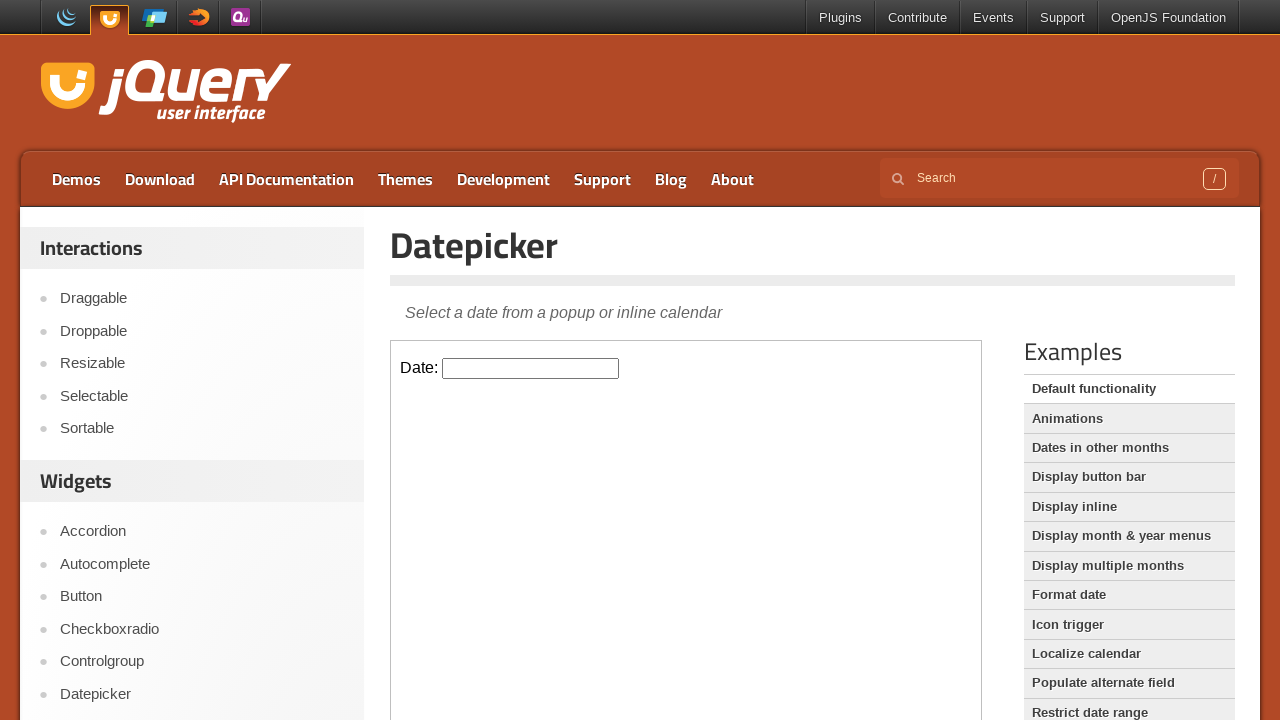

Entered initial date 02/01/2021 in the datepicker on #content iframe >> internal:control=enter-frame >> #datepicker
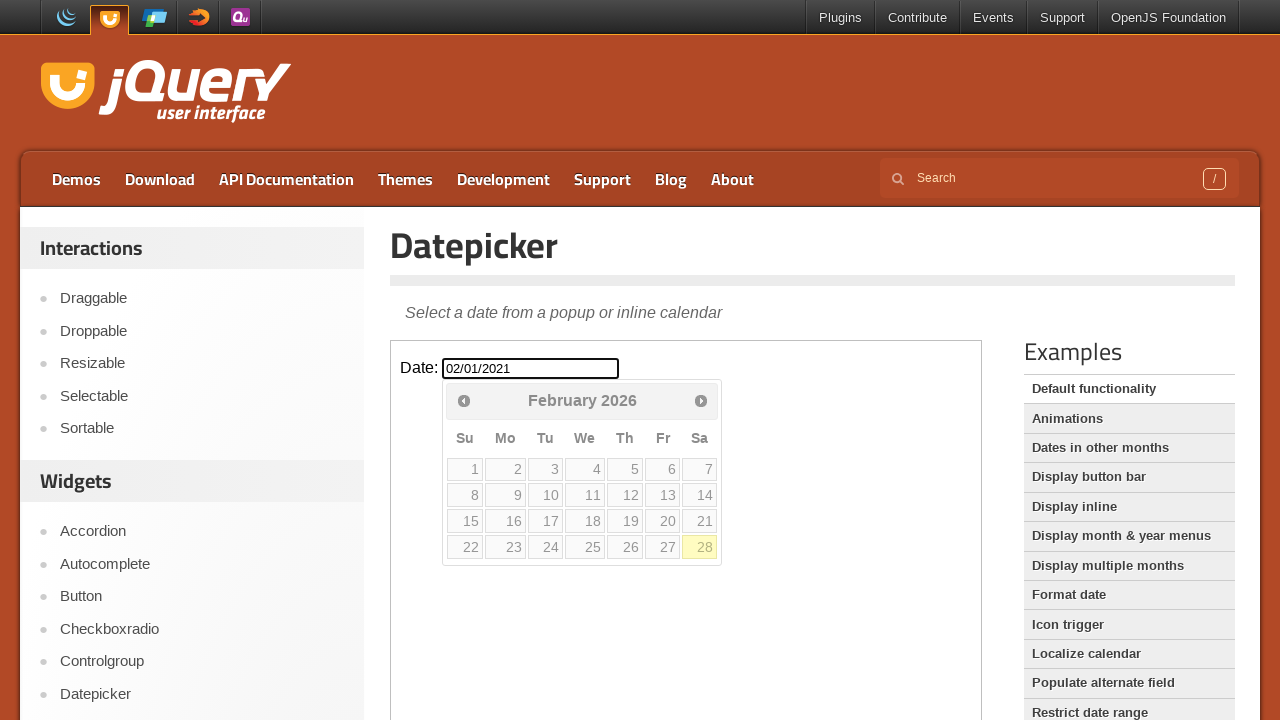

Waited 1 second before clearing the datepicker
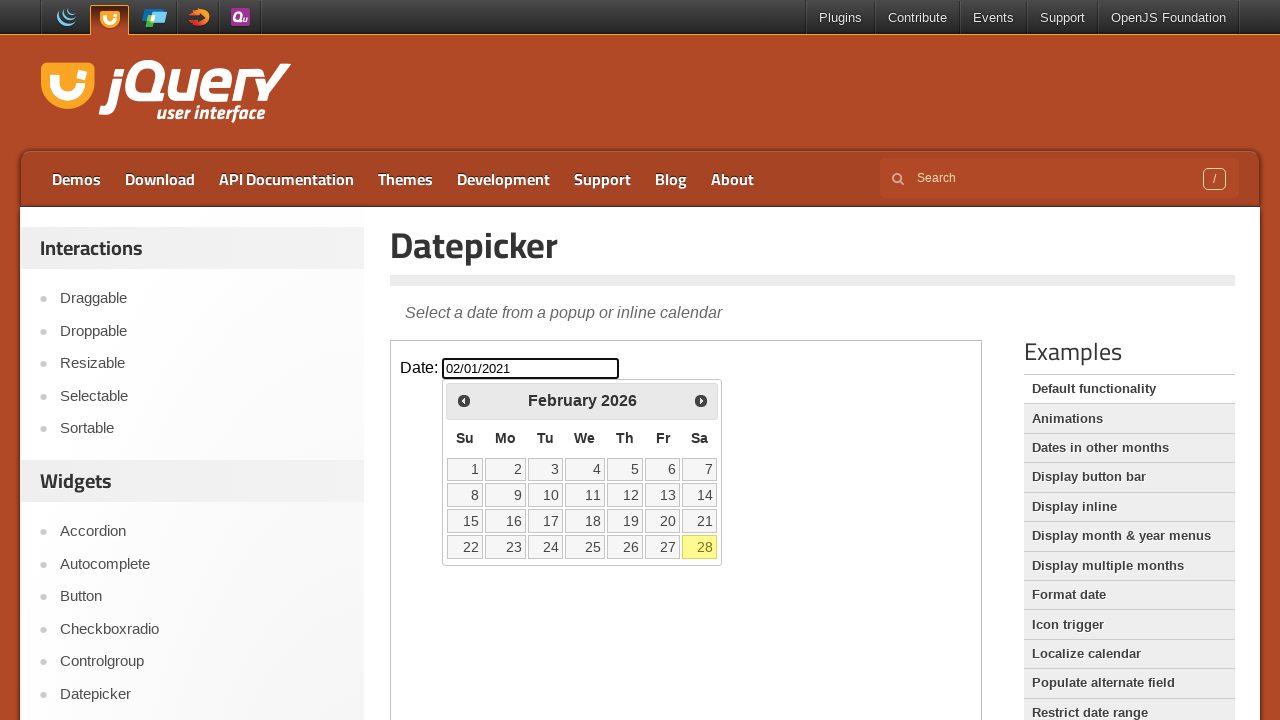

Cleared the datepicker field on #content iframe >> internal:control=enter-frame >> #datepicker
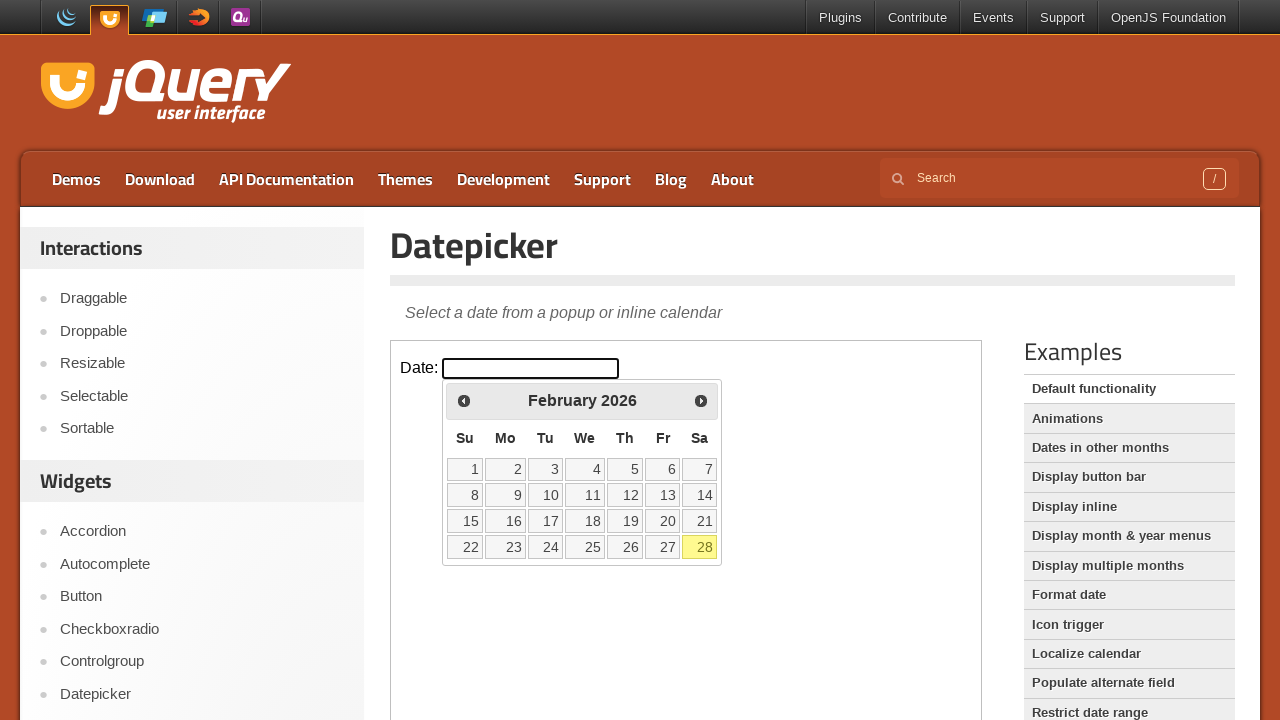

Waited 1 second before entering new date
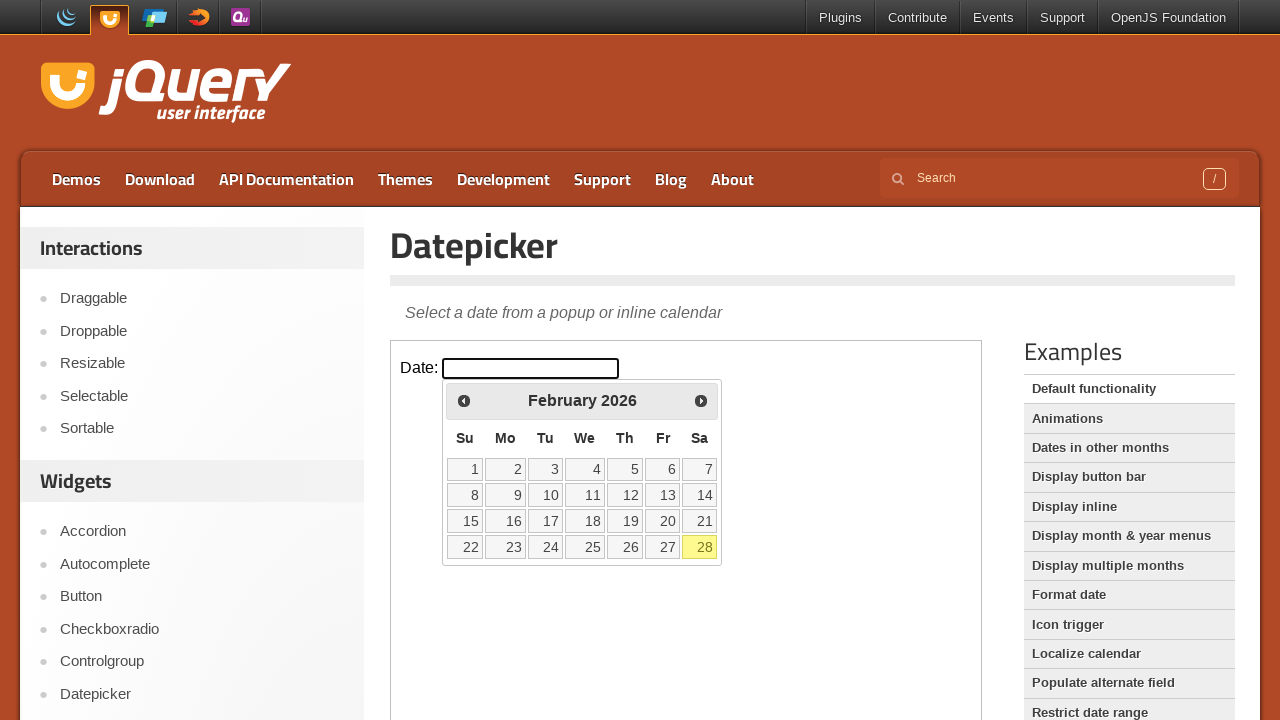

Entered new date 05/08/2022 in the datepicker on #content iframe >> internal:control=enter-frame >> #datepicker
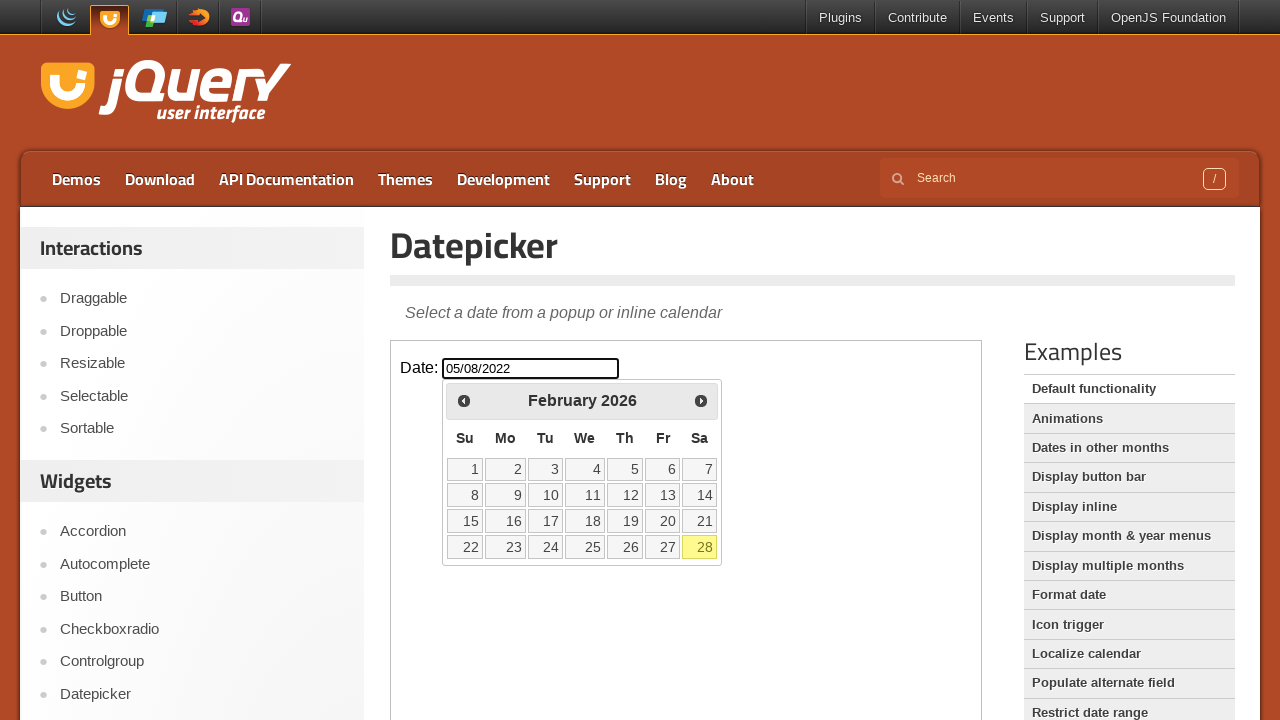

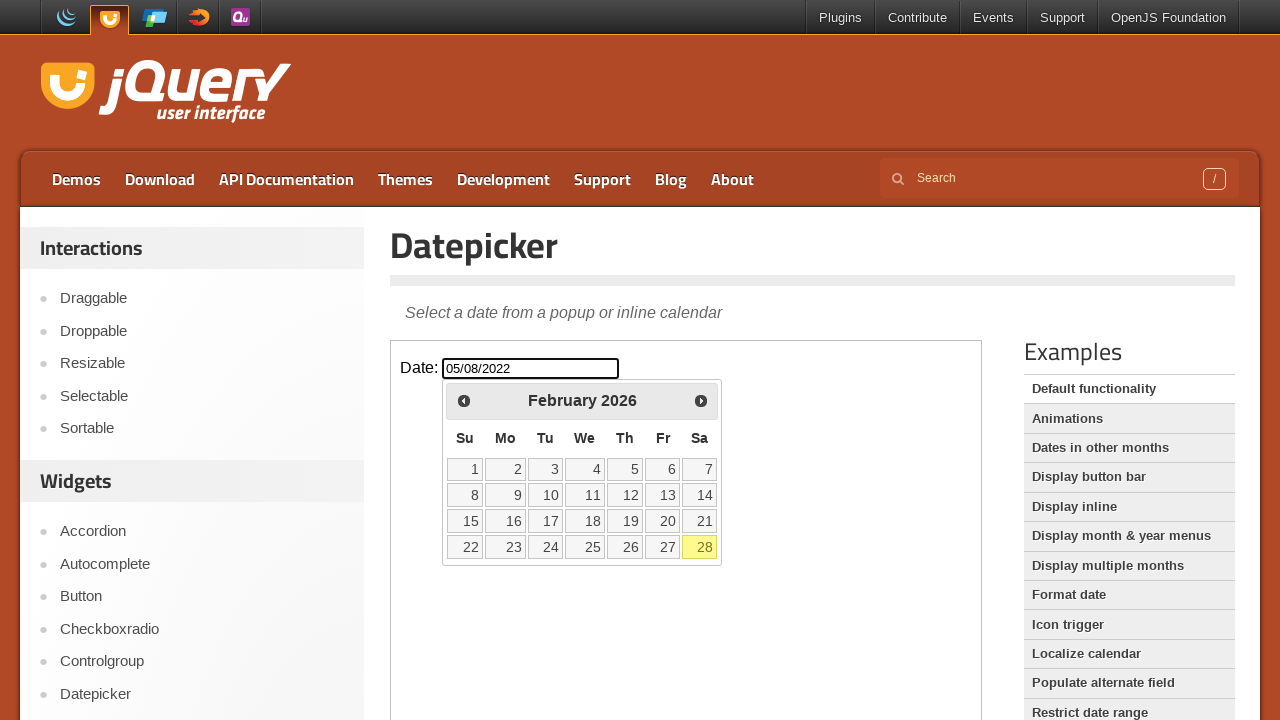